Tests mouse hover functionality by scrolling down the page and hovering over an element

Starting URL: https://rahulshettyacademy.com/AutomationPractice/

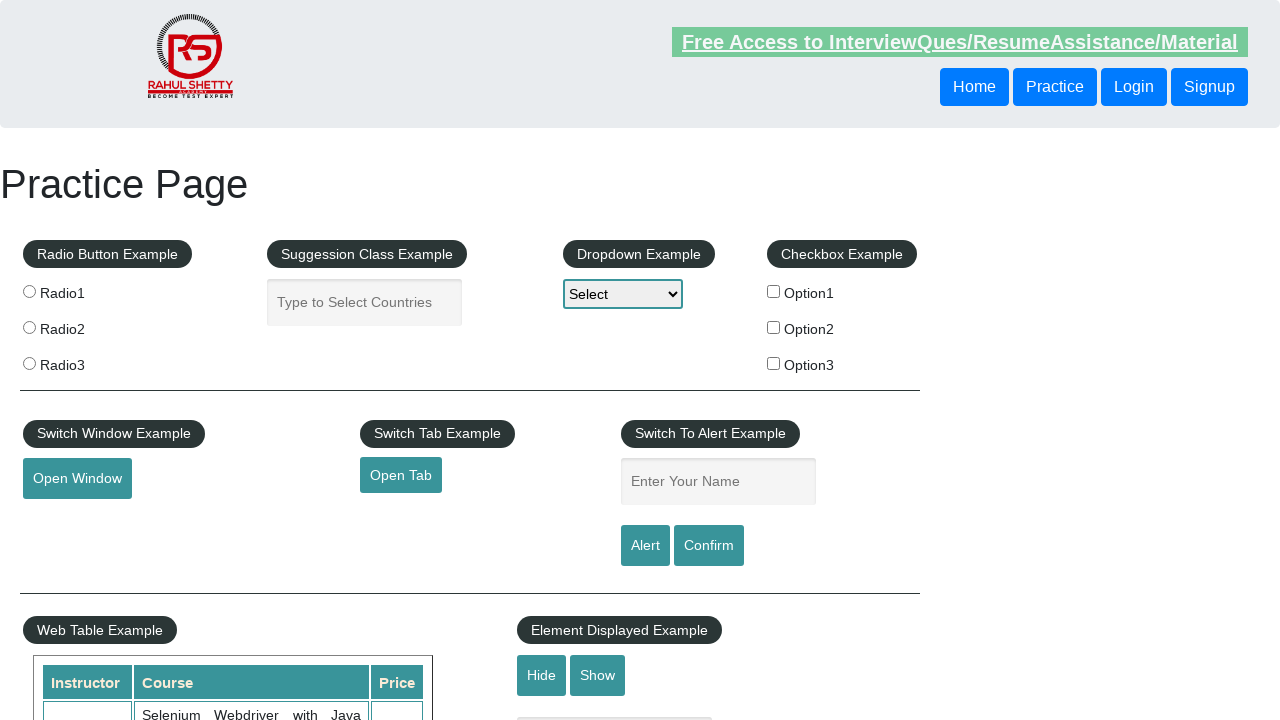

Scrolled down the page by 1000 pixels
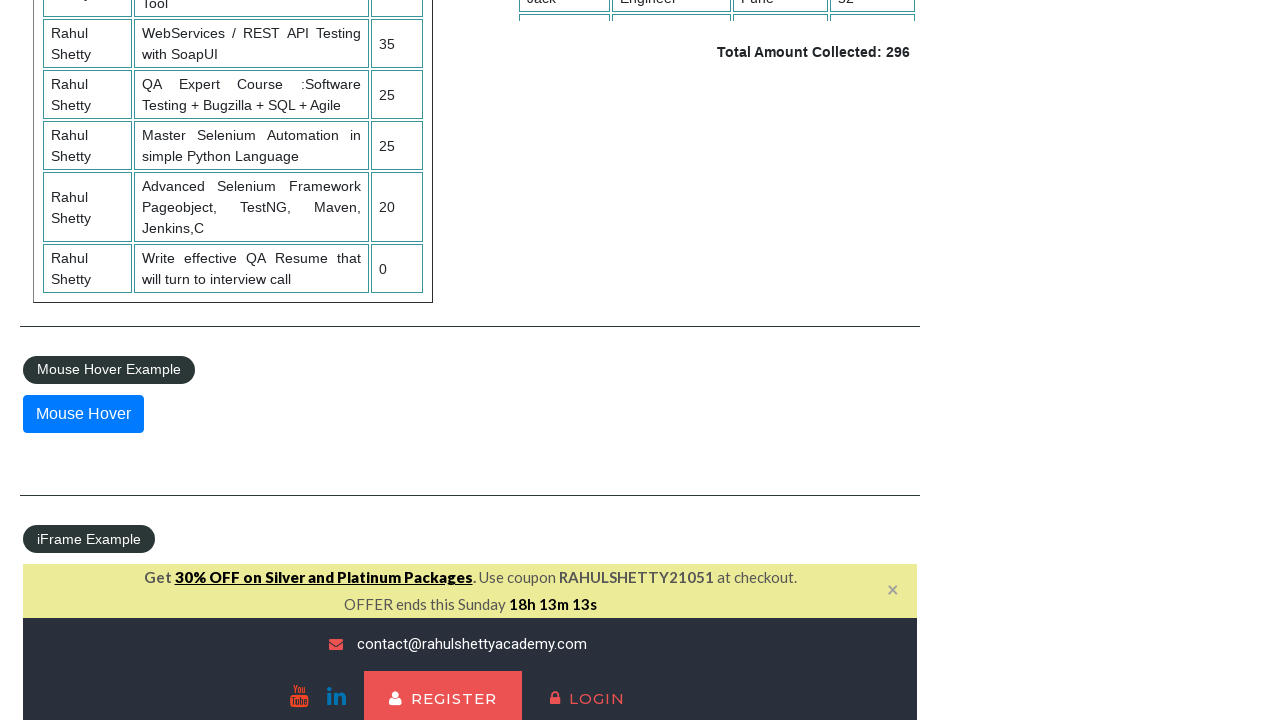

Hovered over the mouse hover element at (83, 414) on #mousehover
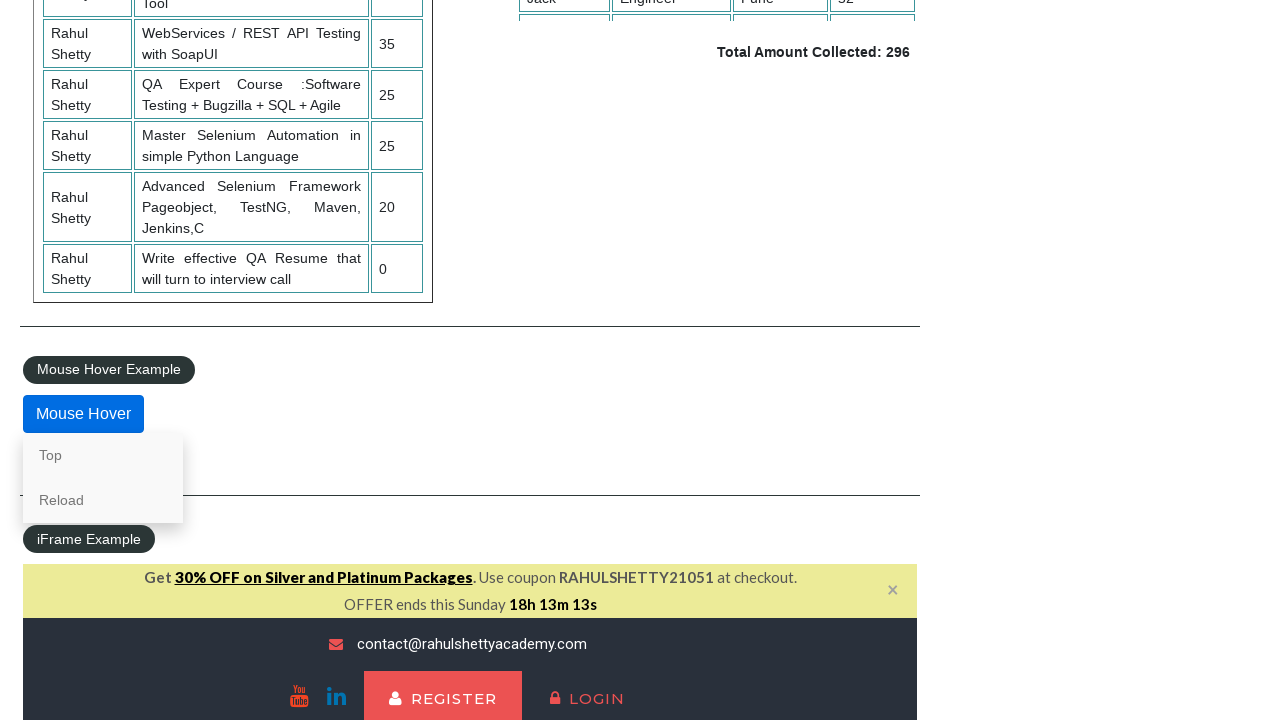

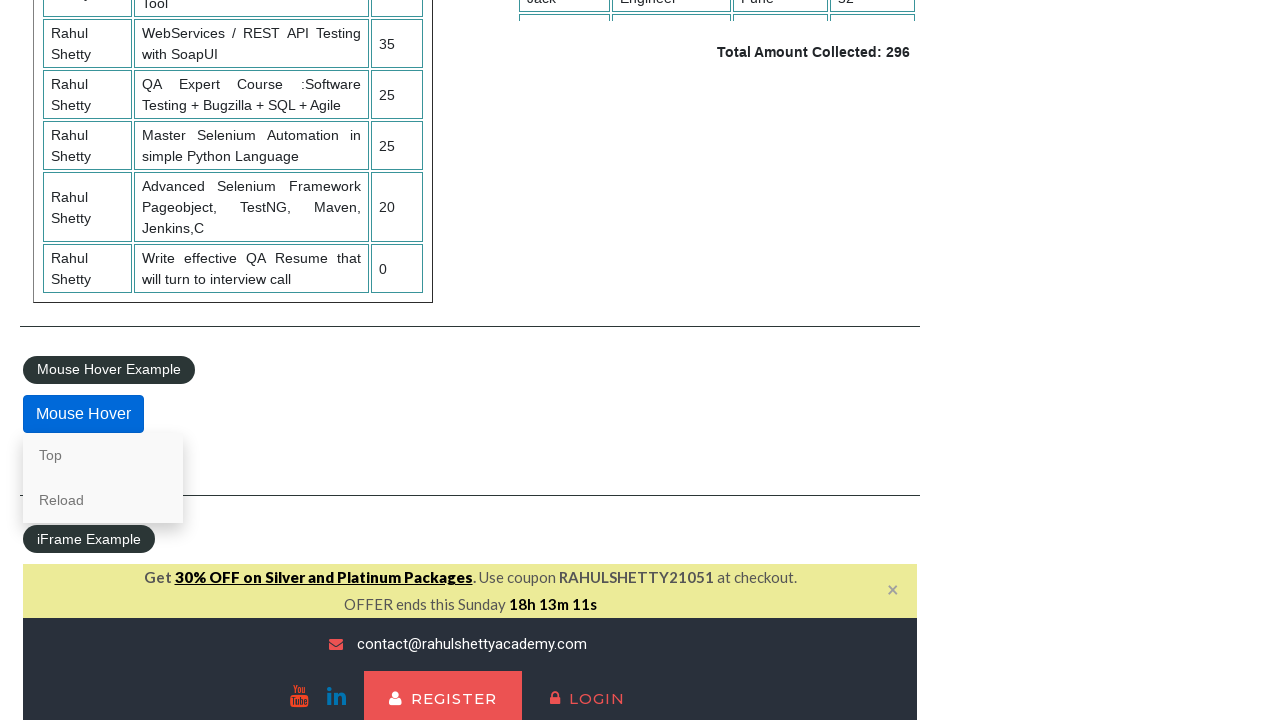